Tests dropdown functionality by selecting options using different methods (index, value, visible text) and verifying dropdown contents

Starting URL: https://the-internet.herokuapp.com/dropdown

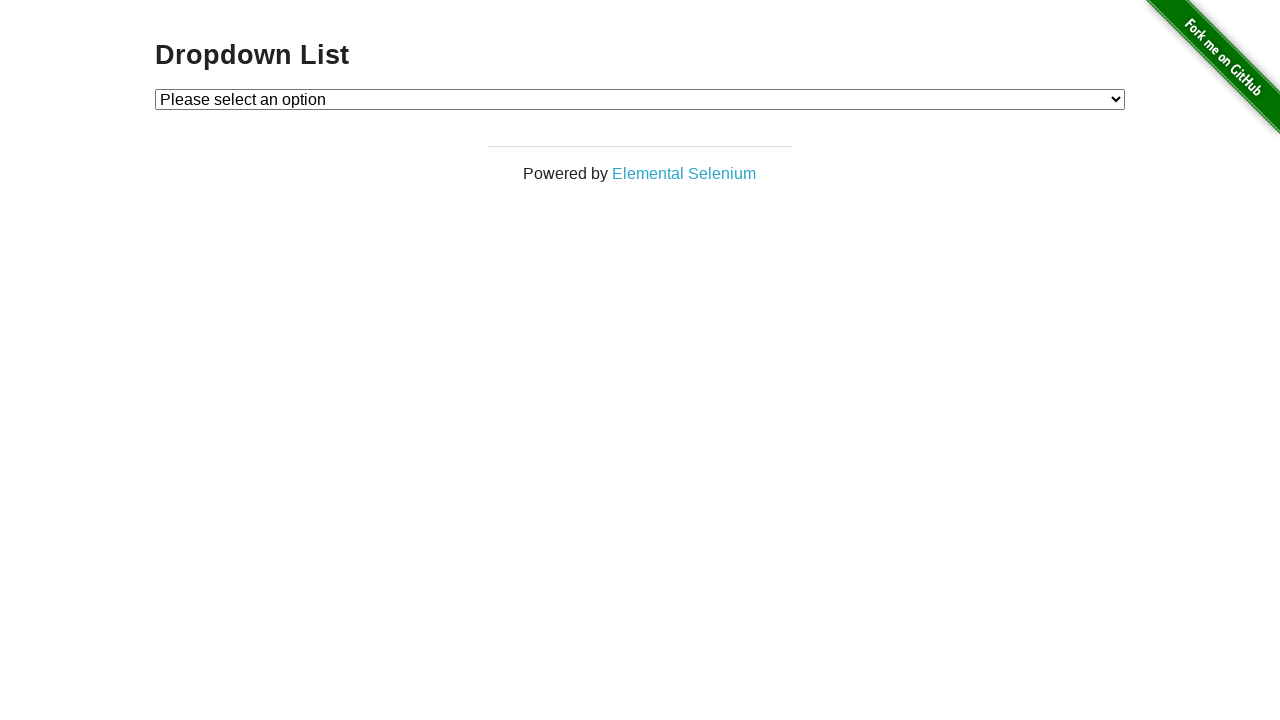

Located dropdown element with id 'dropdown'
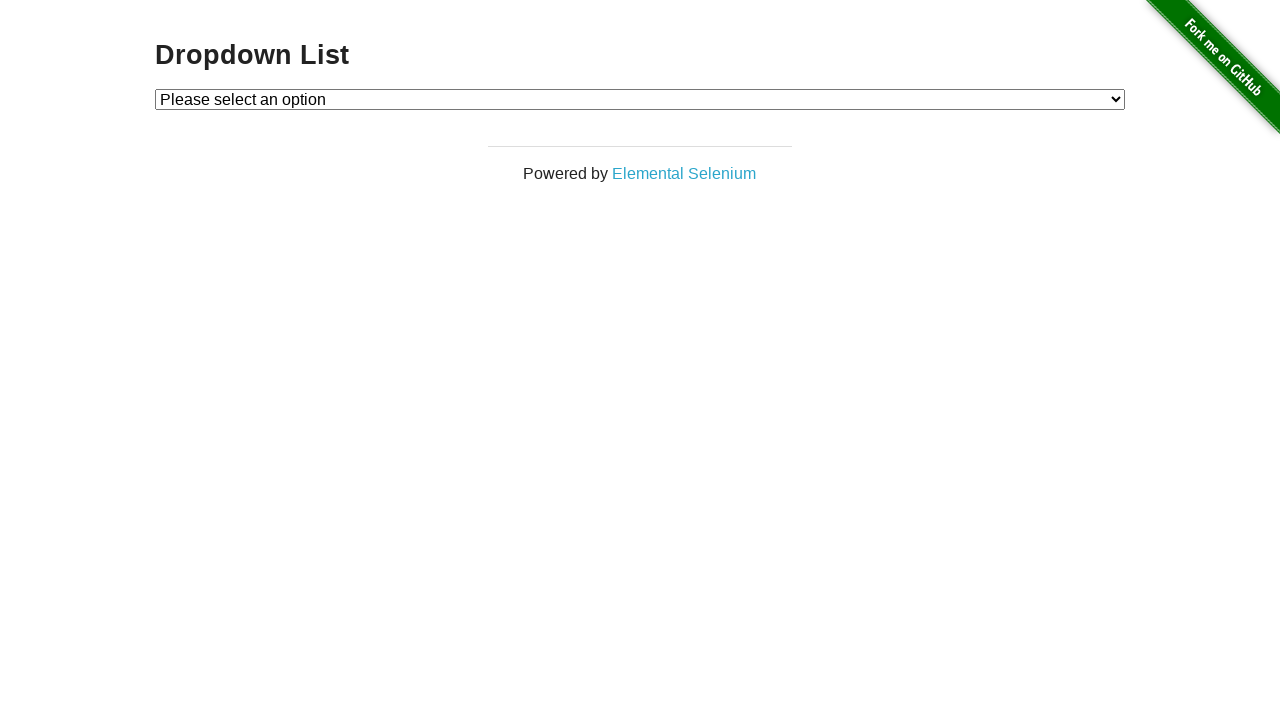

Clicked dropdown to open it at (640, 99) on #dropdown
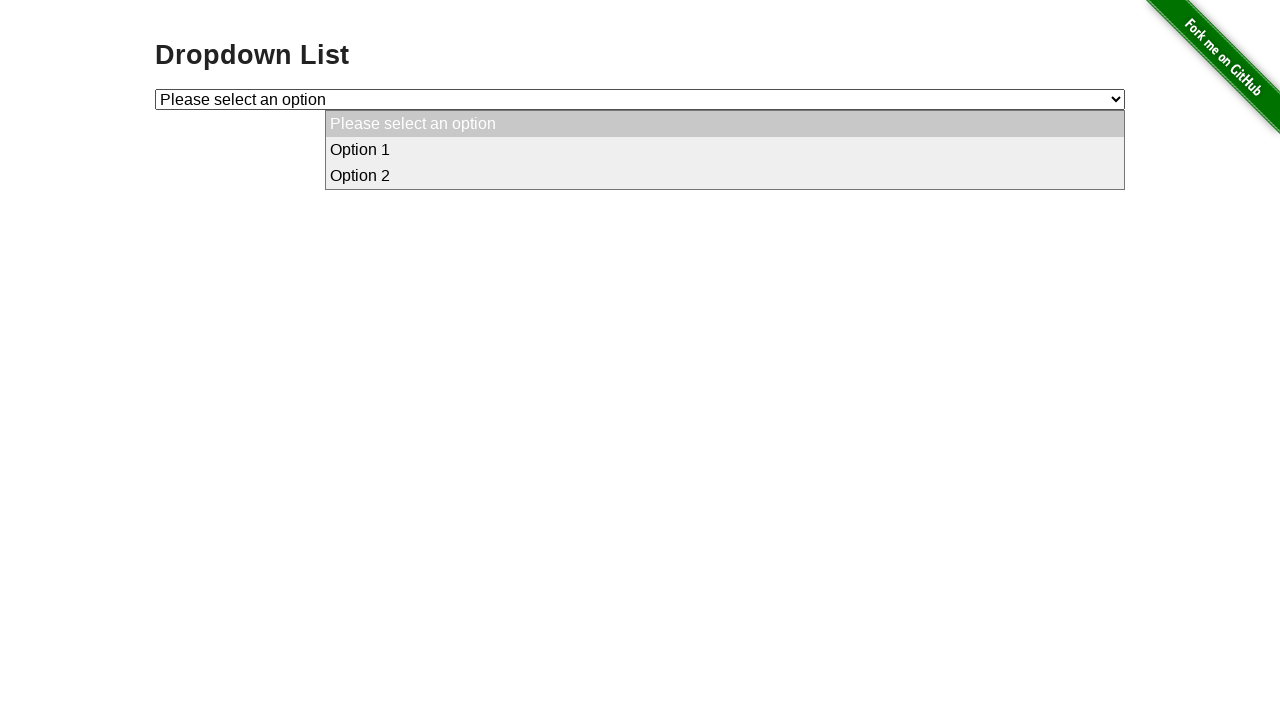

Selected option at index 1 (second option) on #dropdown
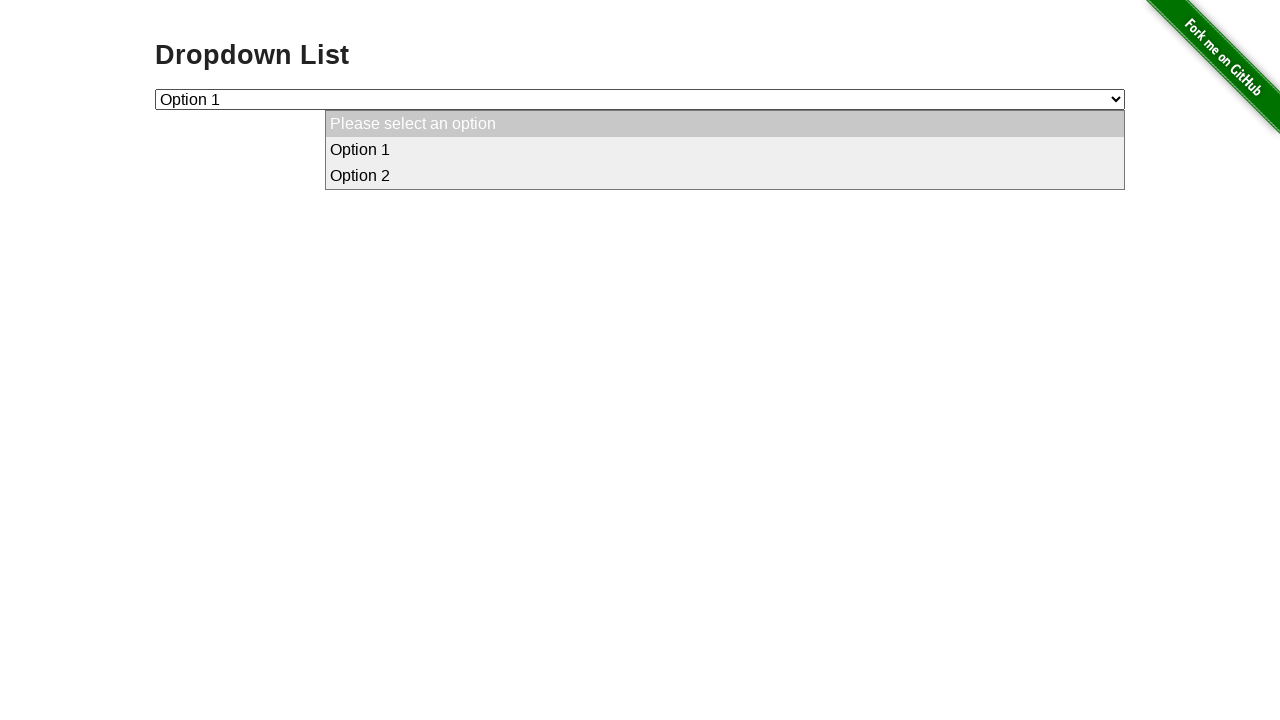

Selected option by value '2' on #dropdown
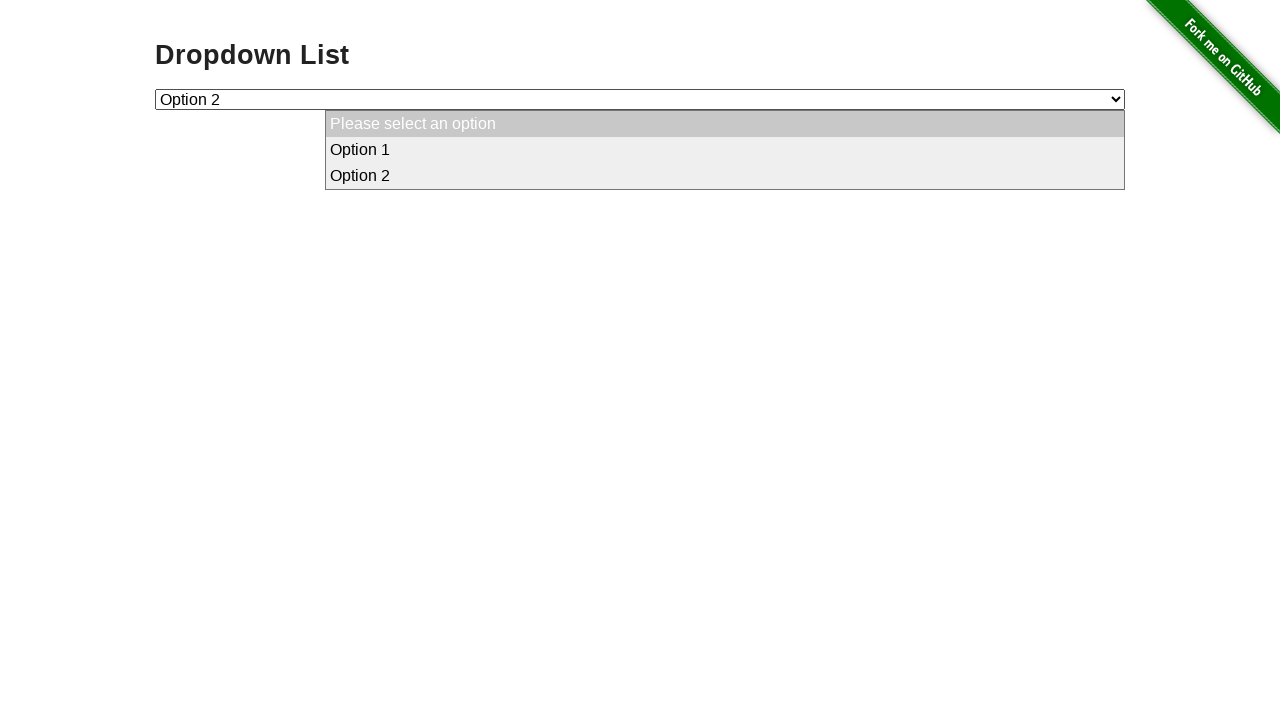

Selected 'Option 1' by visible text label on #dropdown
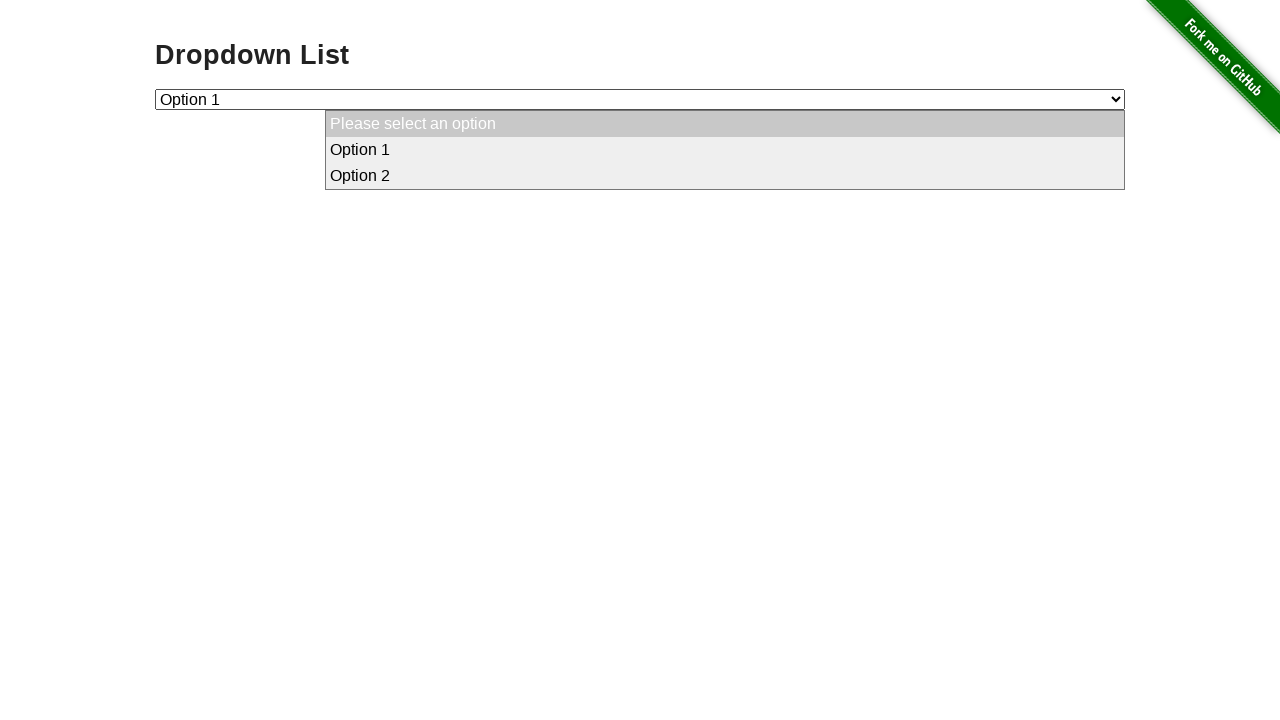

Retrieved all dropdown option text contents
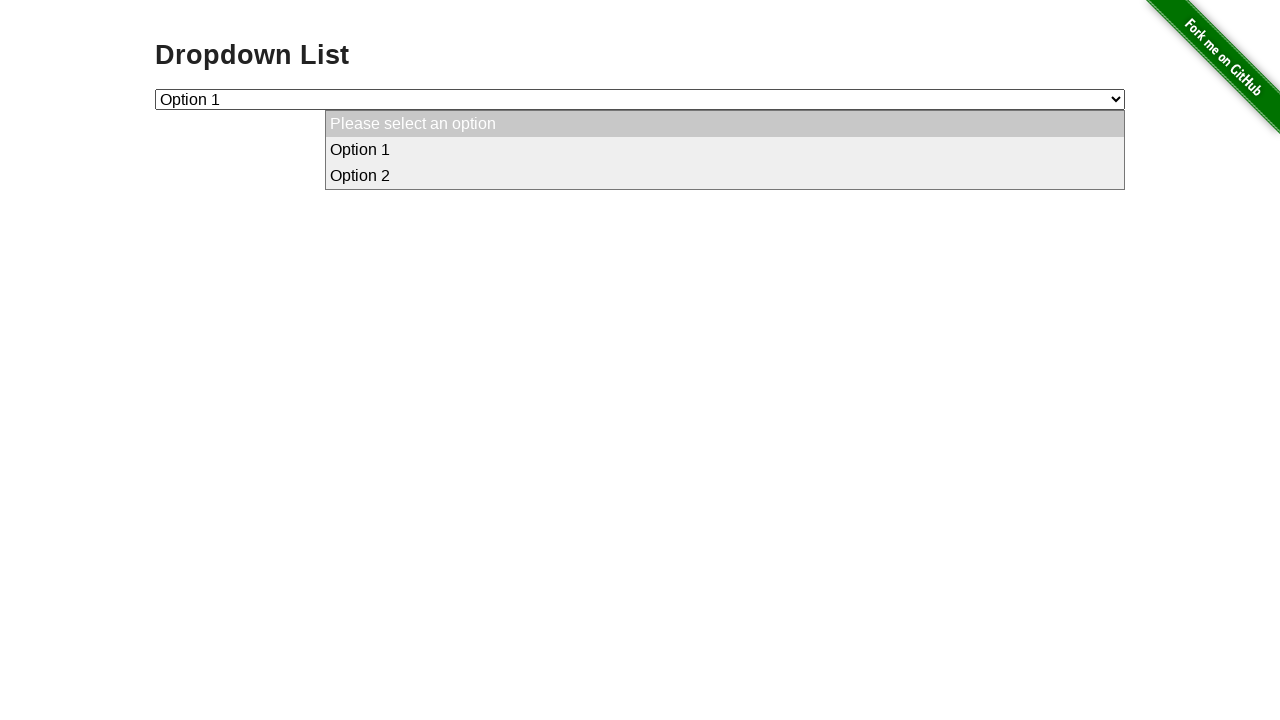

Verified 'Option 2' exists in dropdown options
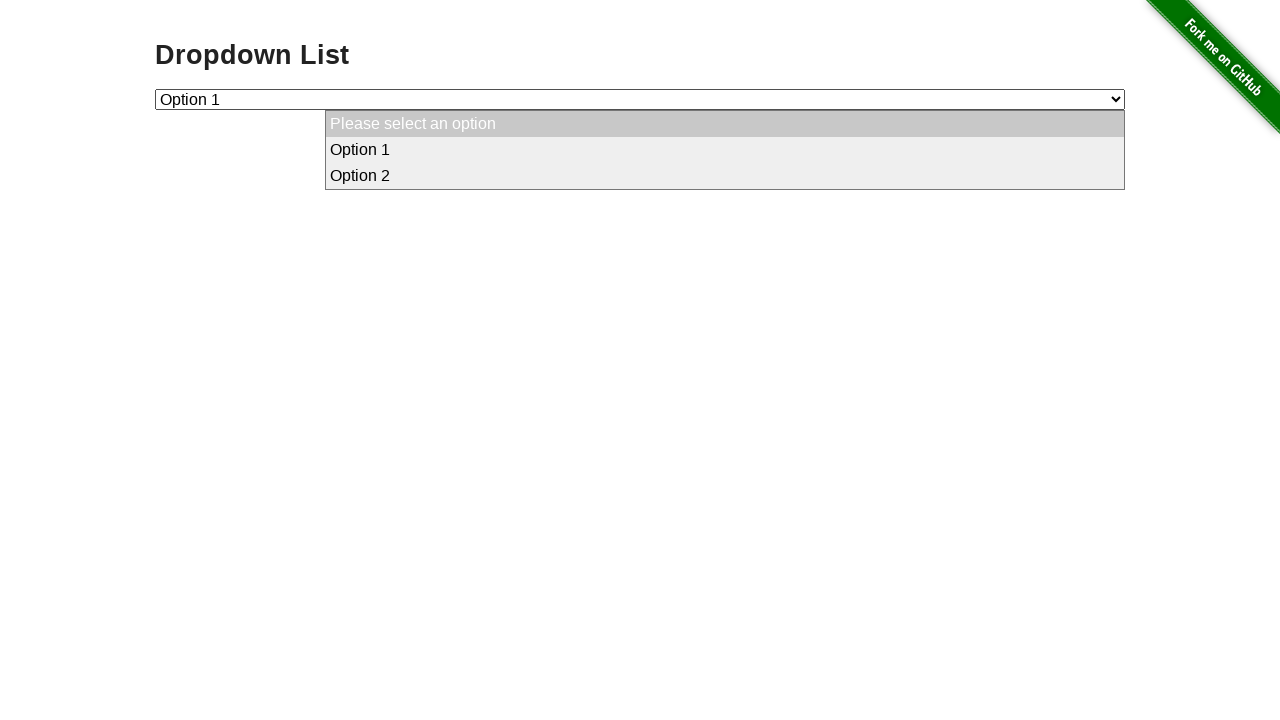

Retrieved currently selected option: Option 1
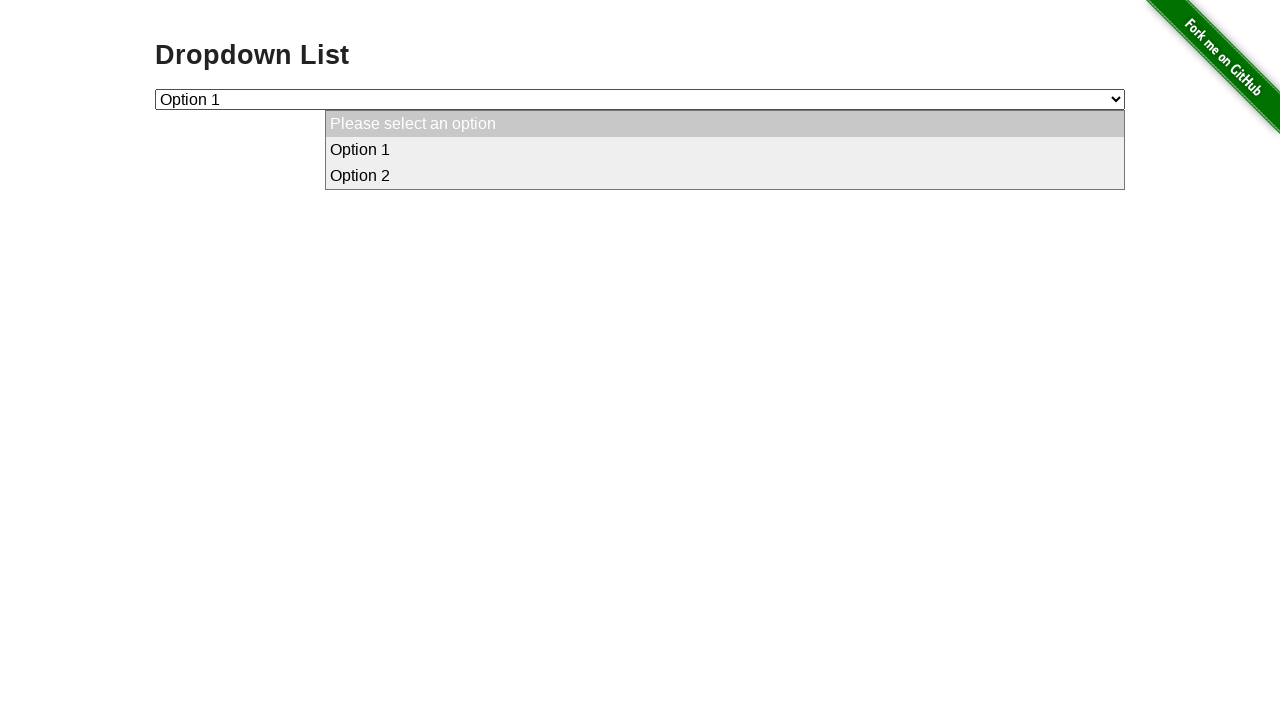

Verified dropdown size: 3 options
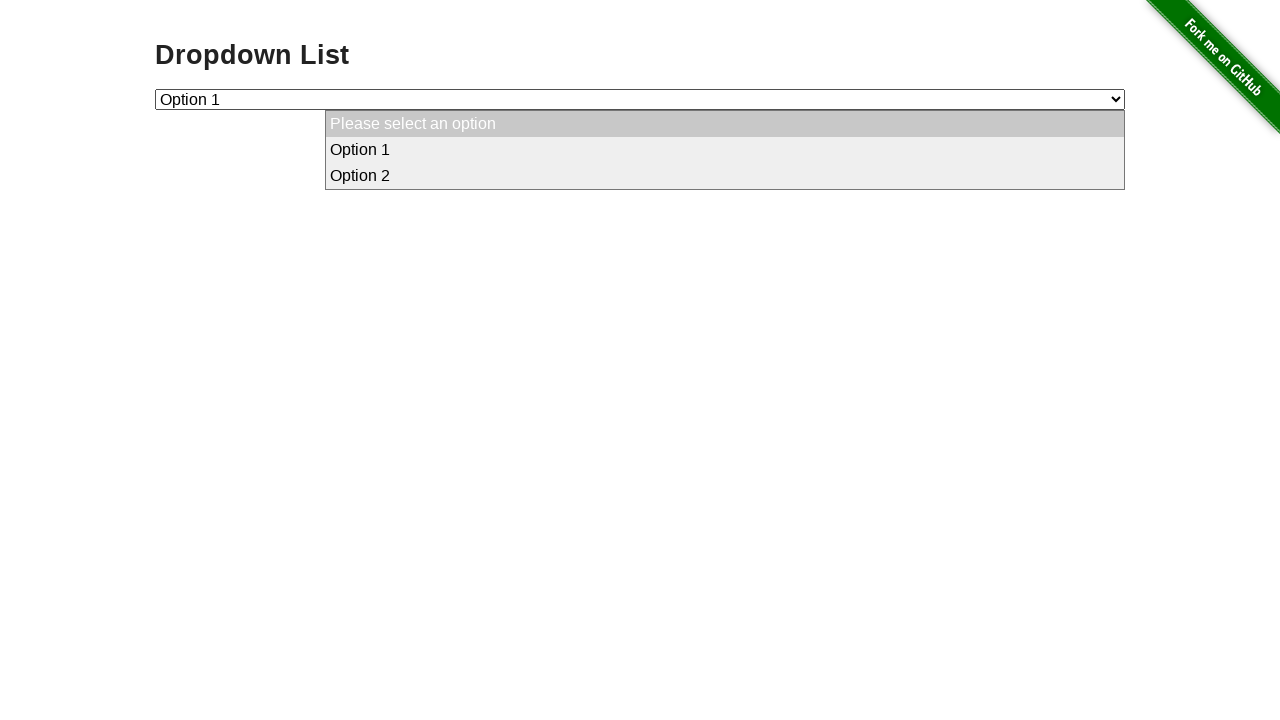

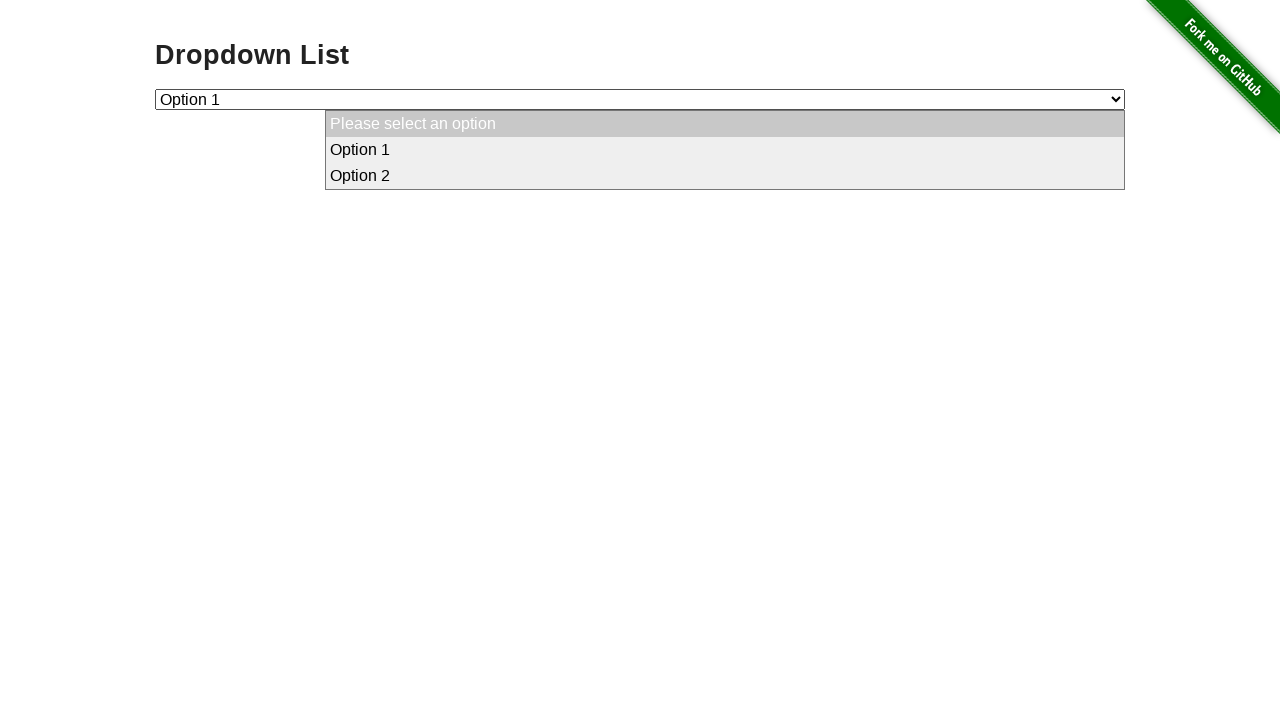